Tests keypress functionality by clicking on a name field, entering text, and clicking a button

Starting URL: https://formy-project.herokuapp.com/keypress

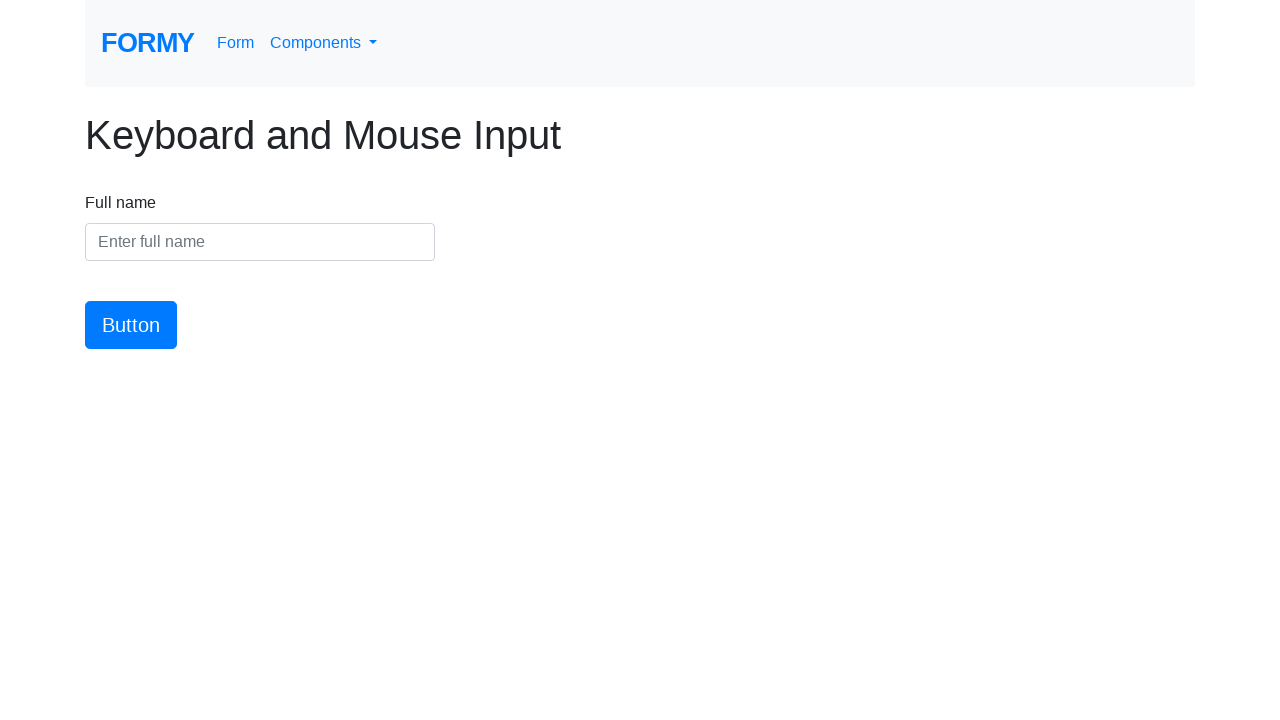

Navigated to keypress test page
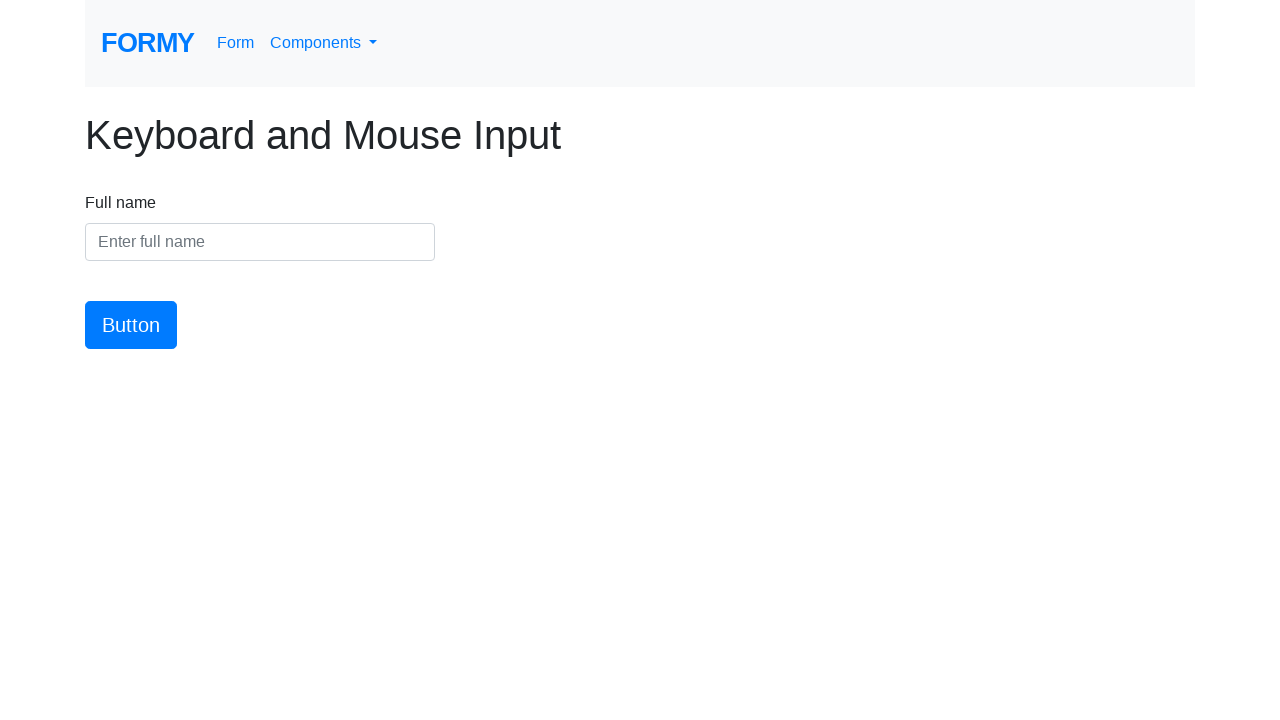

Clicked on the name field at (260, 242) on #name
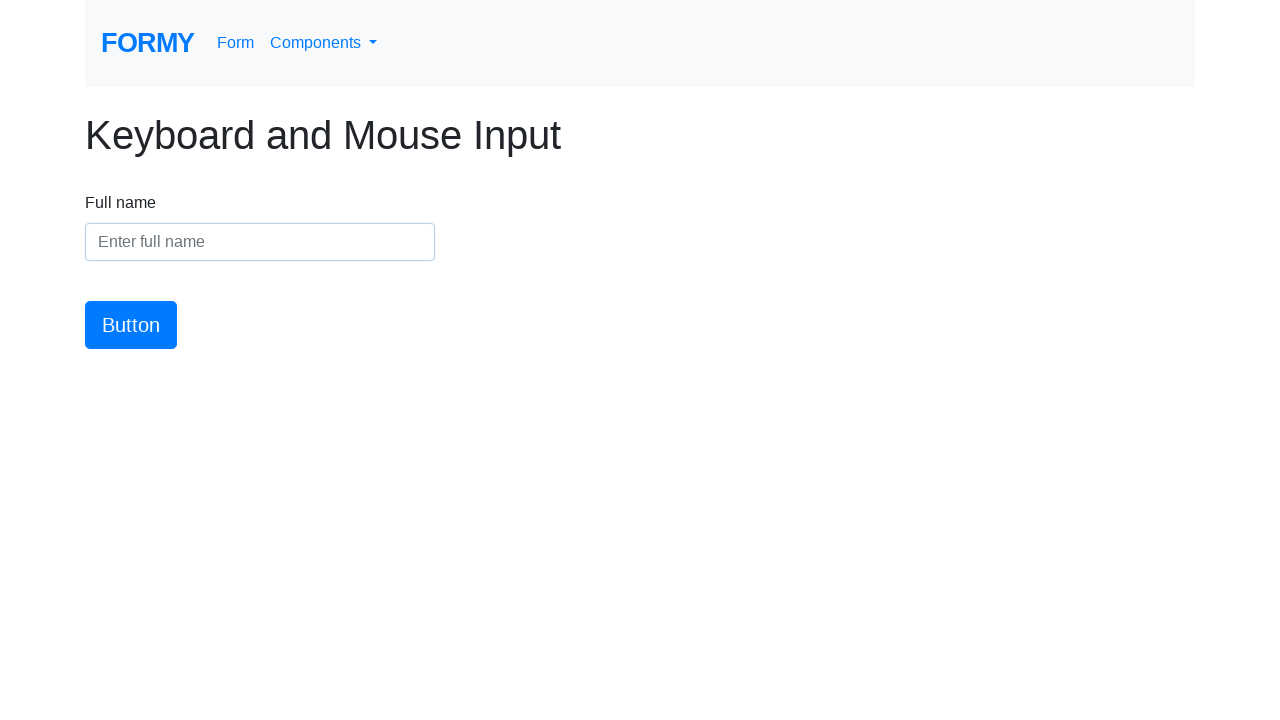

Entered 'Jennifer Williams' in the name field on #name
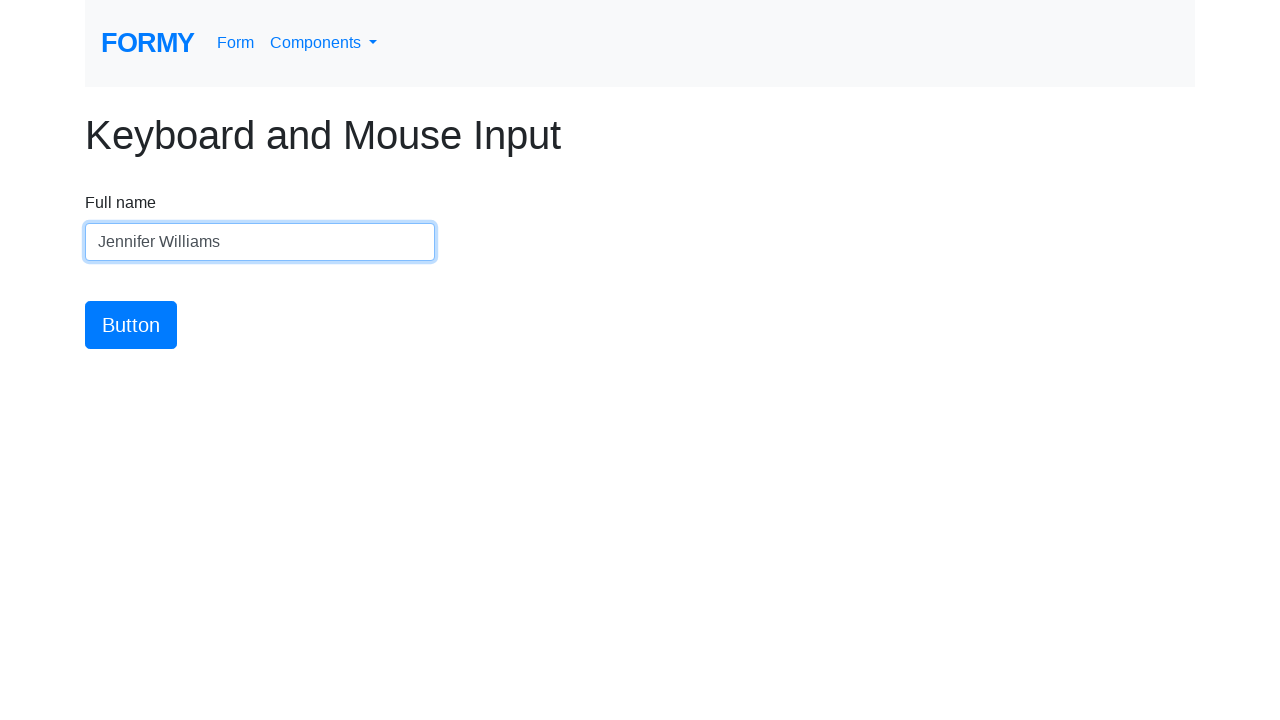

Clicked the button to submit the form at (131, 325) on #button
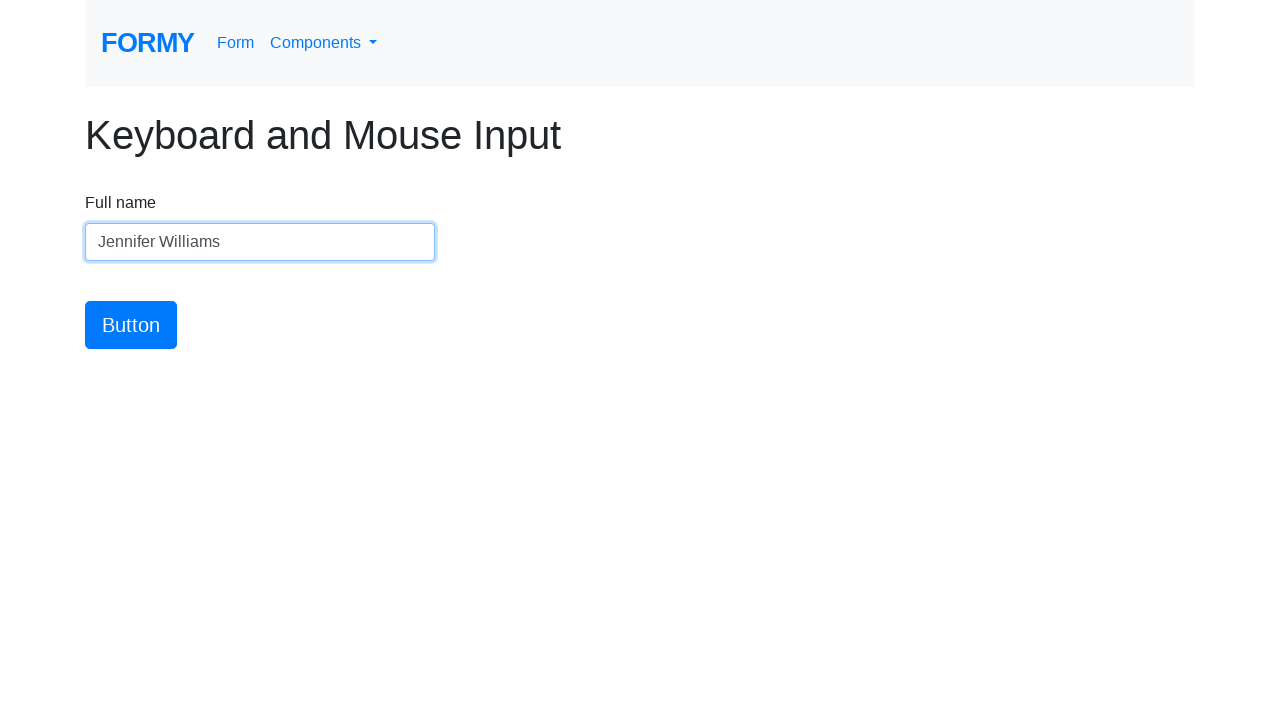

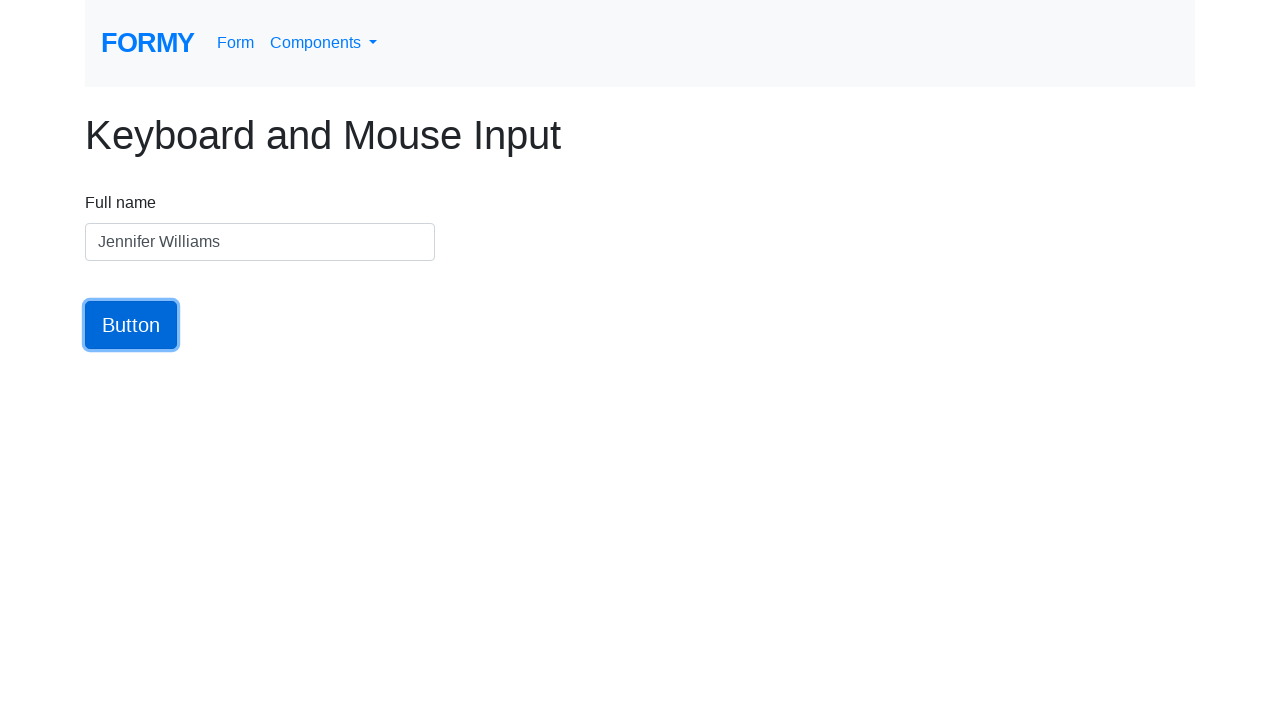